Navigates to otto.de, verifies the title and URL contain "OTTO", then navigates to wisequarter.com, verifies the title contains "Quarter", navigates back to the previous page, refreshes, and navigates forward again.

Starting URL: https://www.otto.de

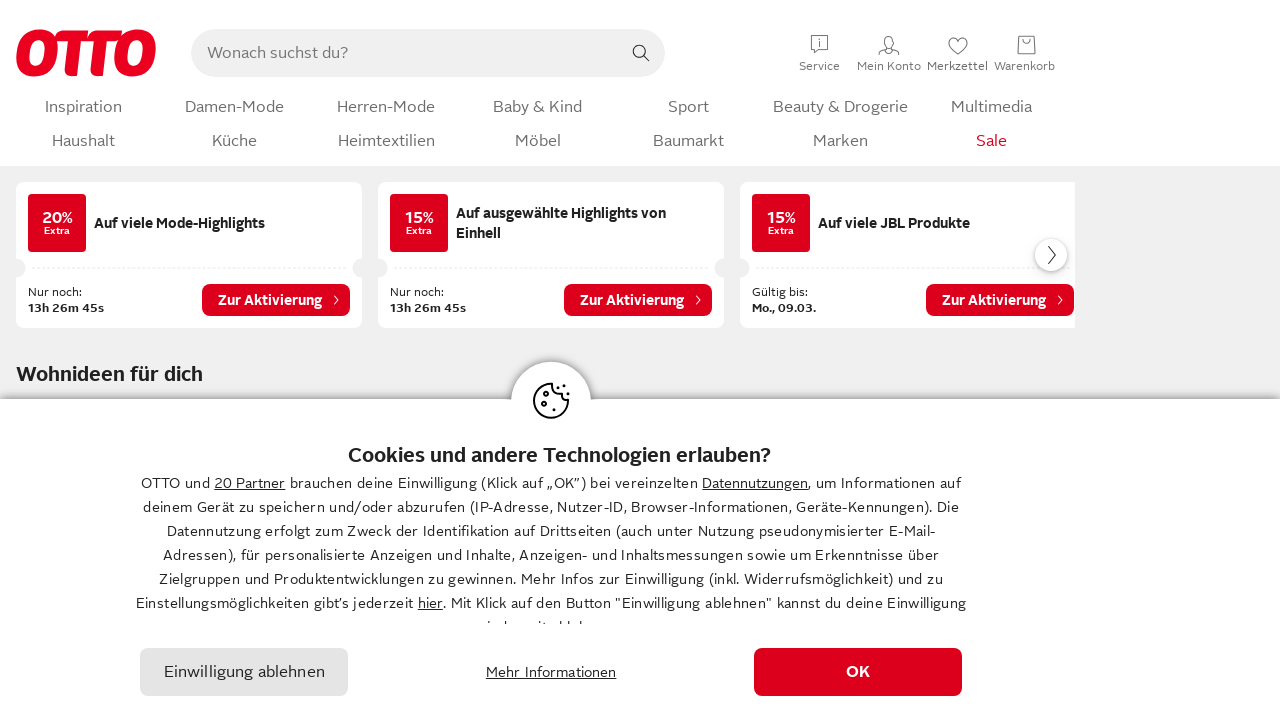

Retrieved page title from otto.de
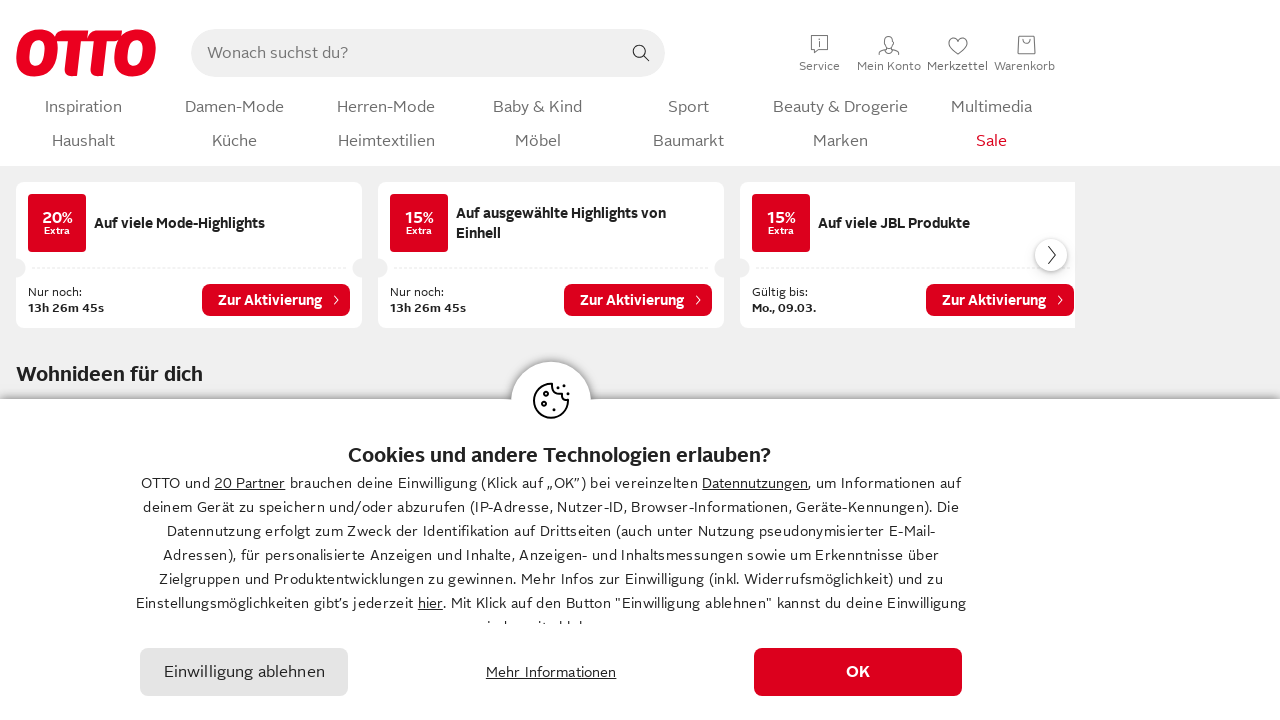

Retrieved page URL from otto.de
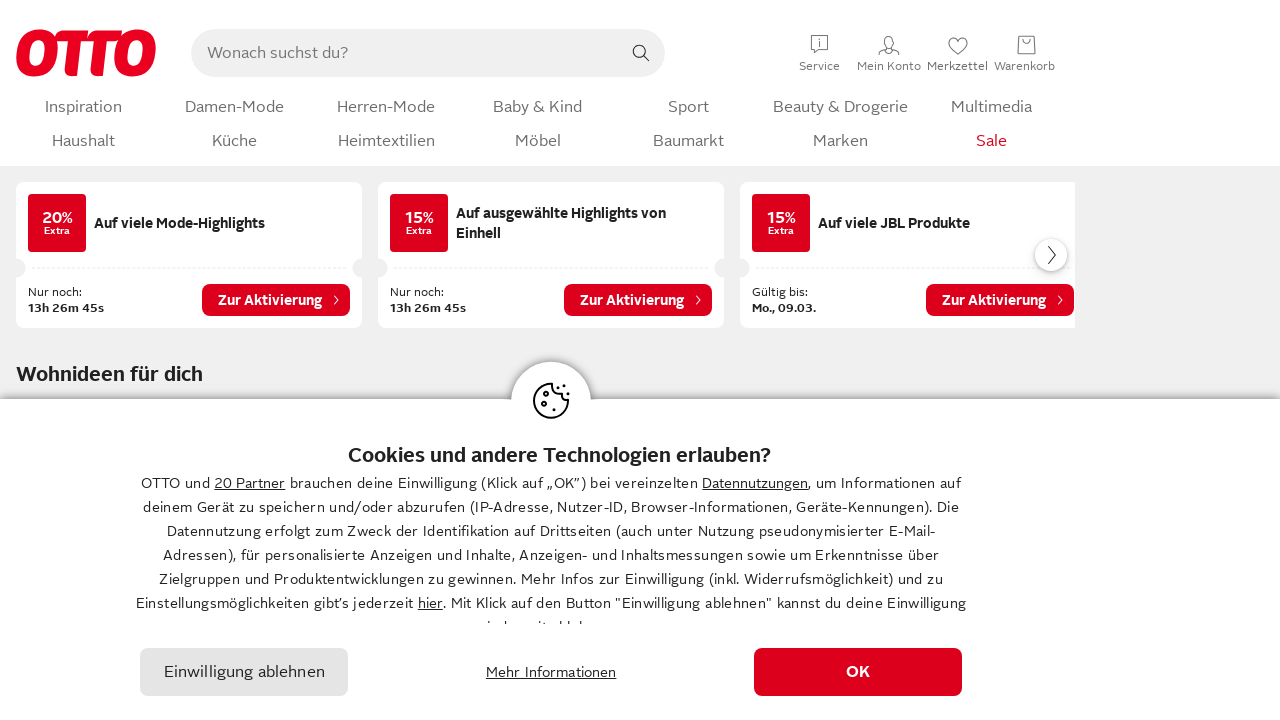

Verified that 'OTTO' is present in title and URL
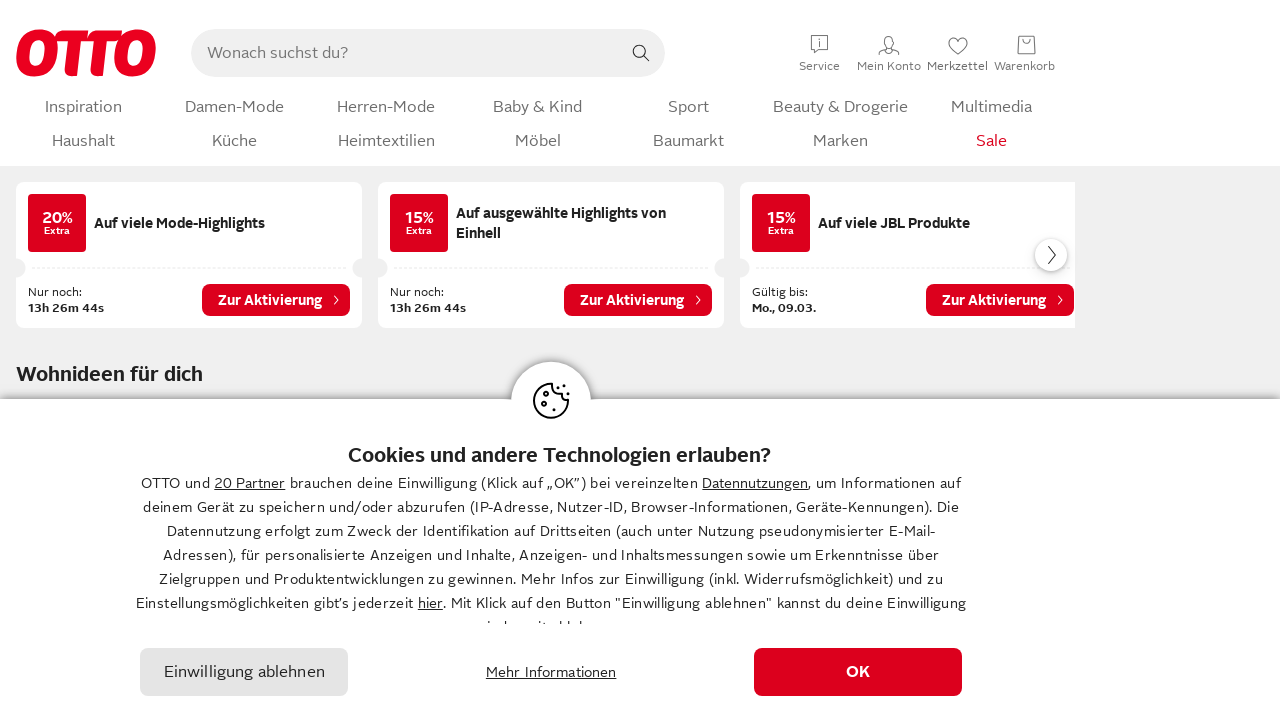

Navigated to wisequarter.com
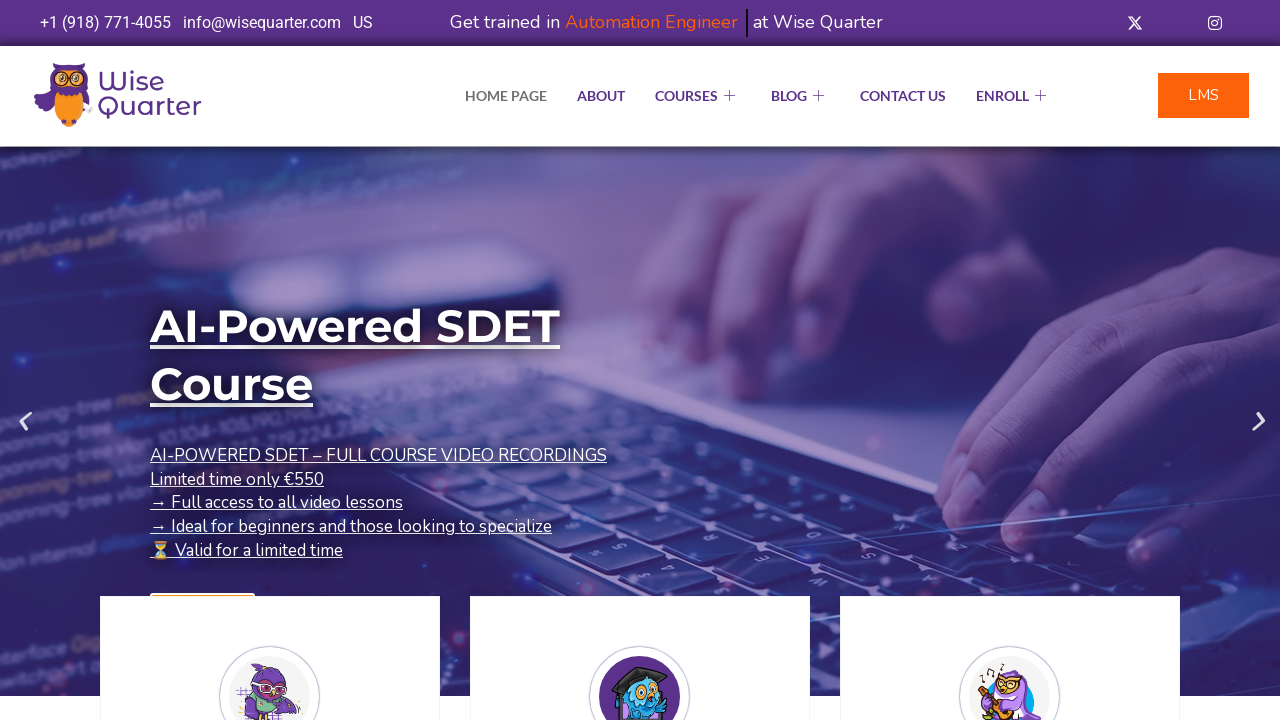

Retrieved page title from wisequarter.com
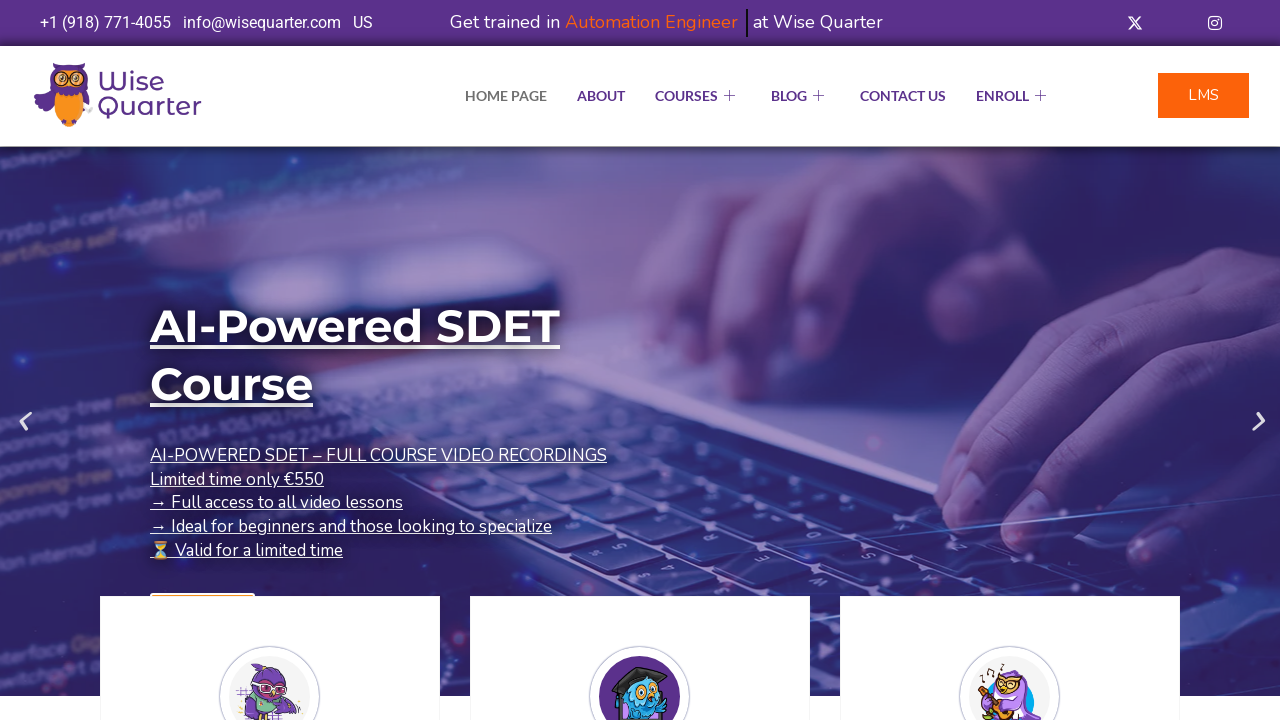

Verified that 'Quarter' is present in wisequarter.com title
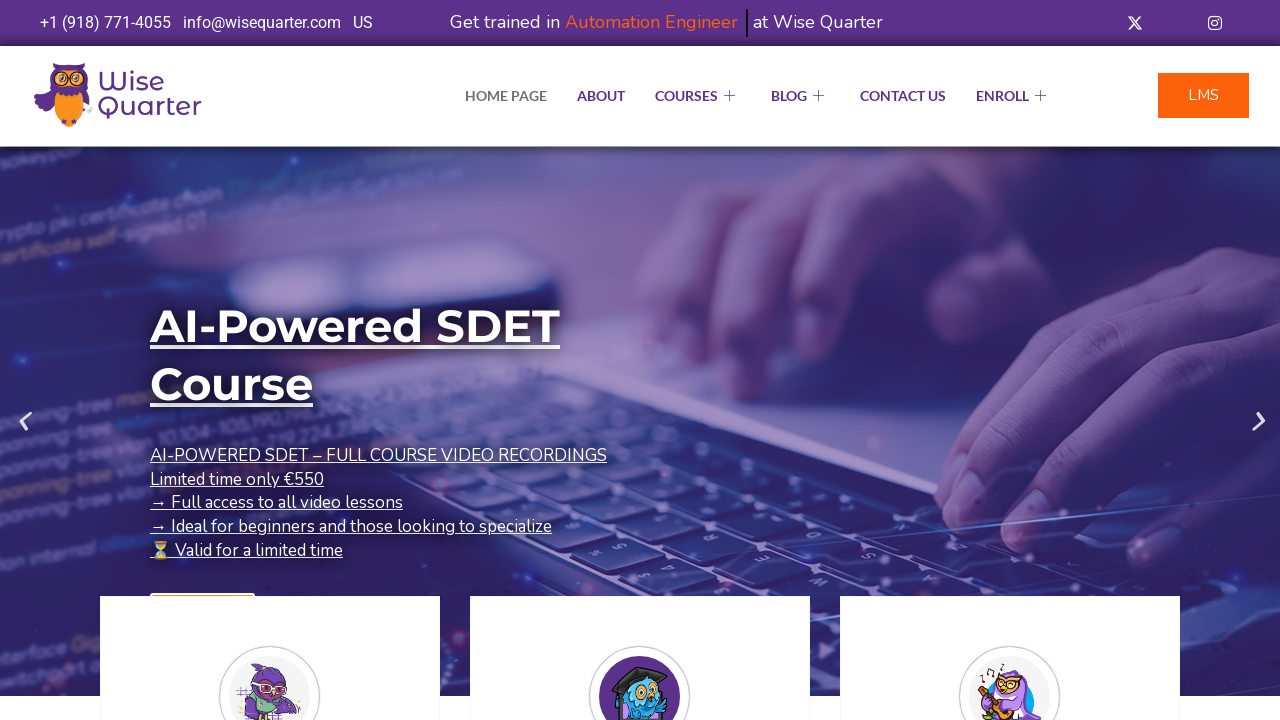

Navigated back to otto.de
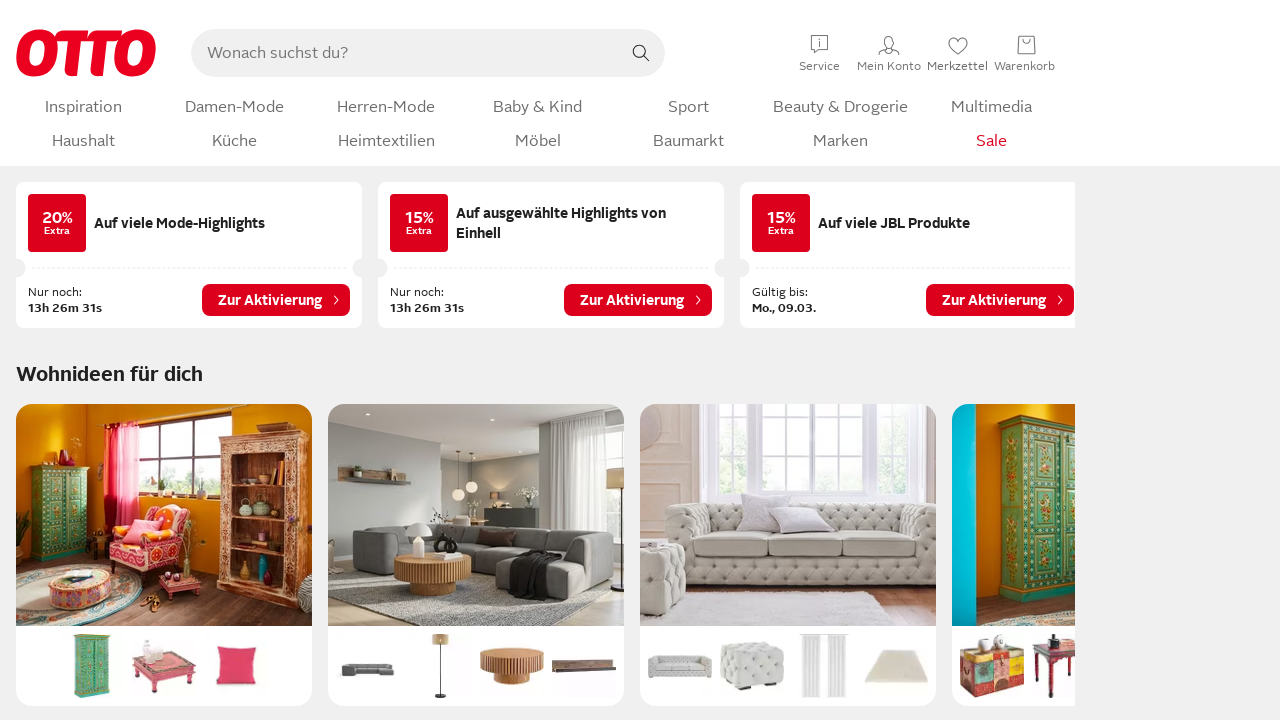

Refreshed the page
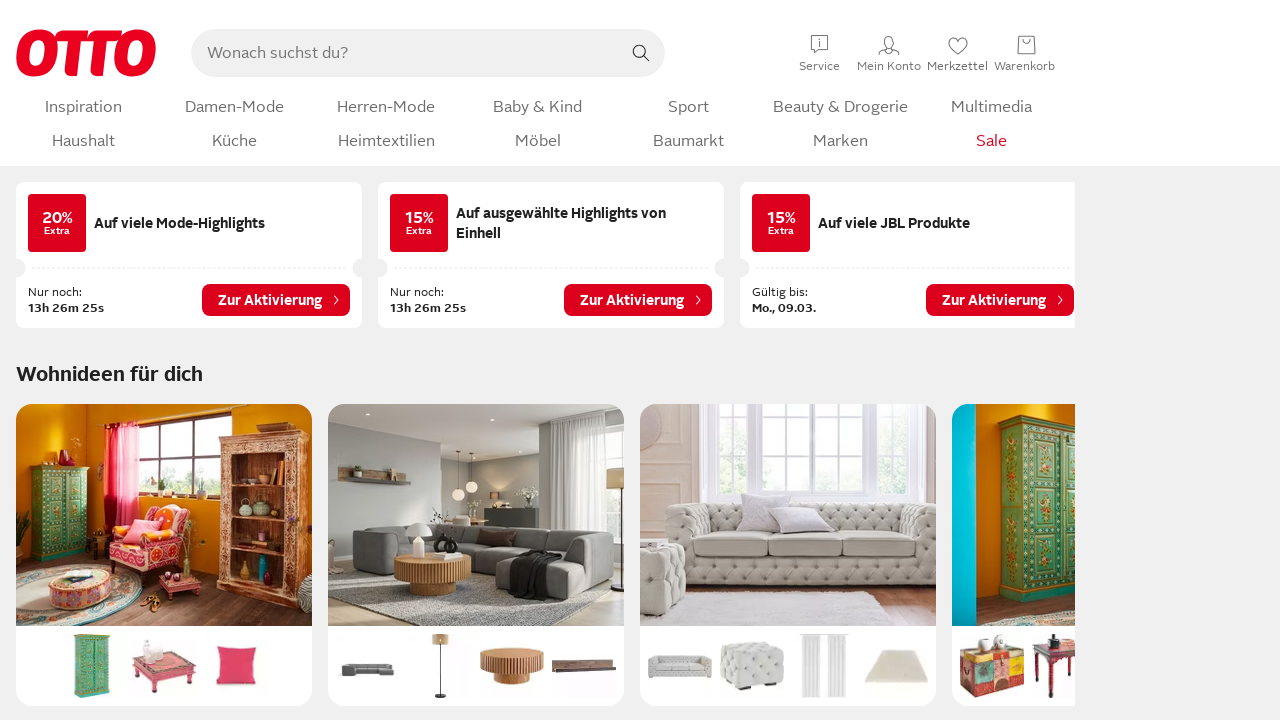

Navigated forward to wisequarter.com again
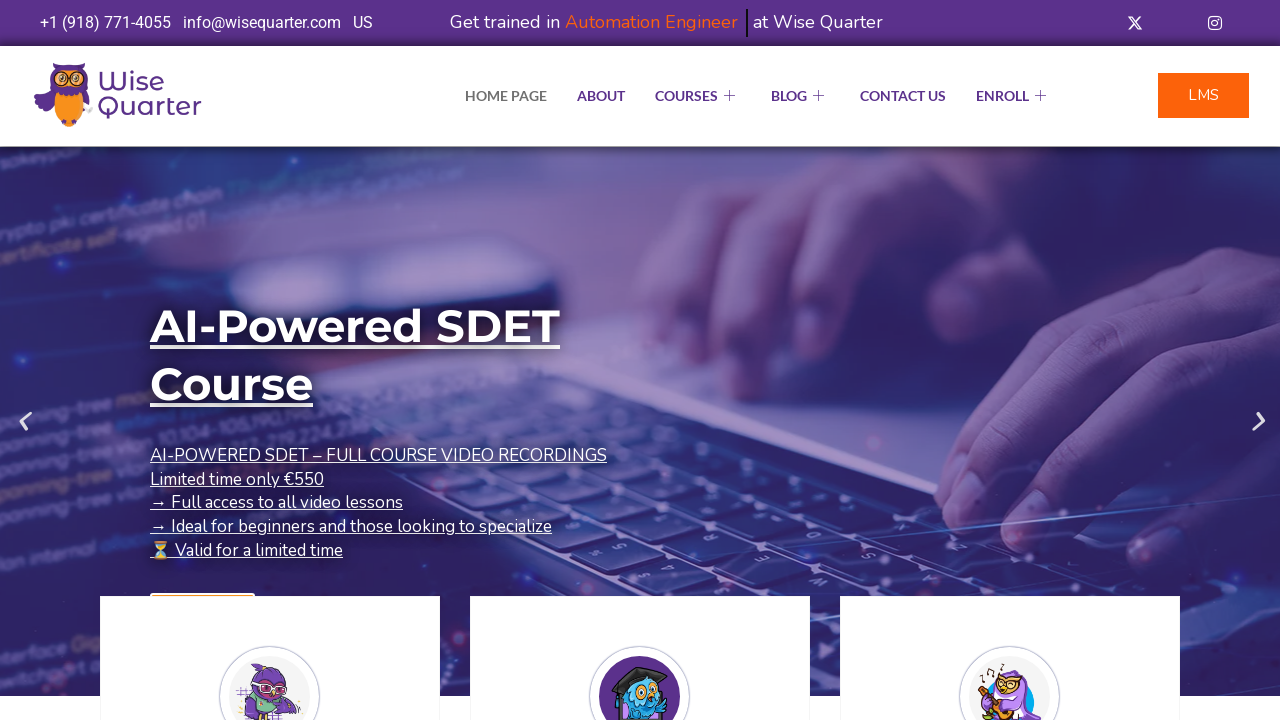

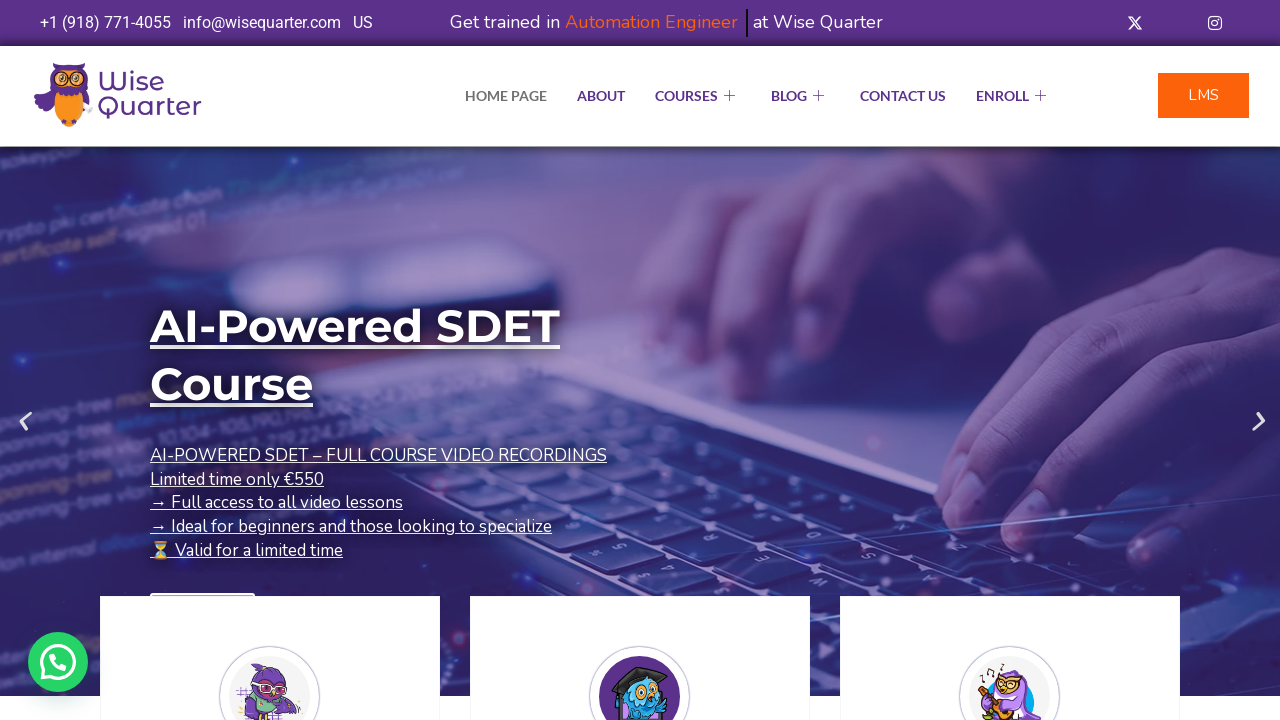